Tests navigation to the login page and member portal, capturing helpful hints information

Starting URL: https://www.fideliscare.org/

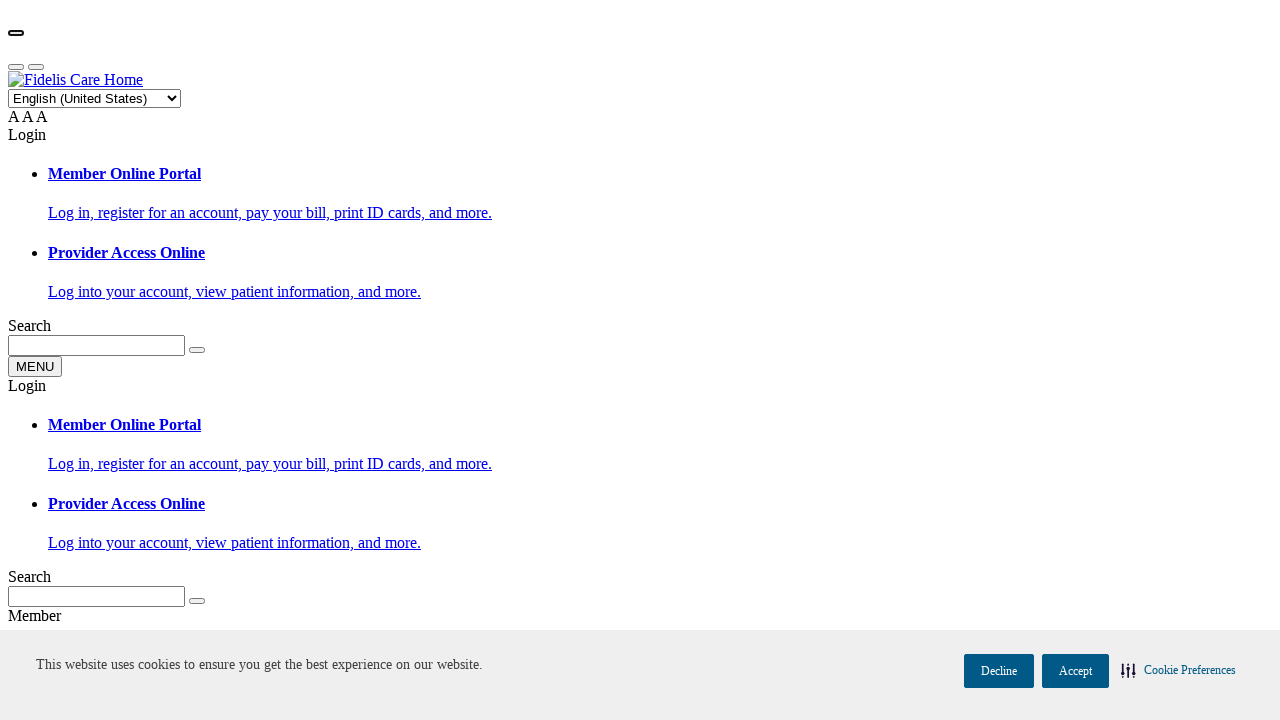

Clicked Login button at (27, 134) on xpath=//*[contains(text(),'Login')] >> nth=0
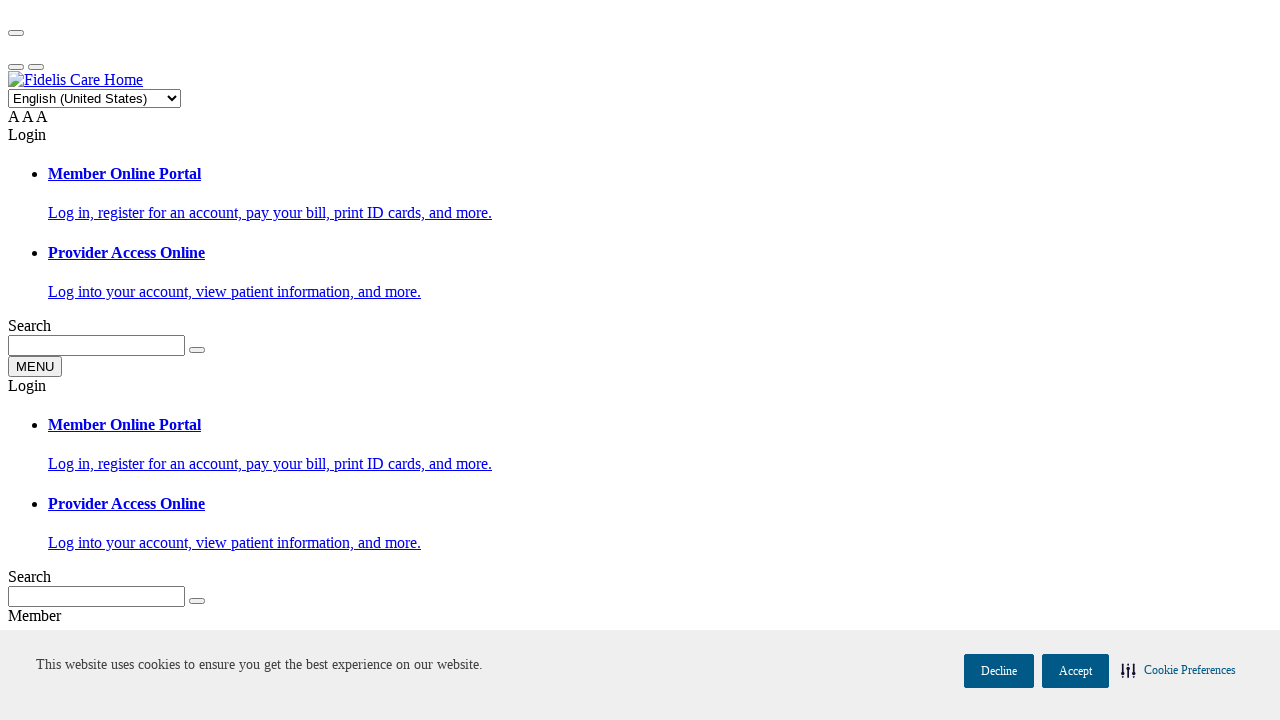

Waited 2 seconds for page to load
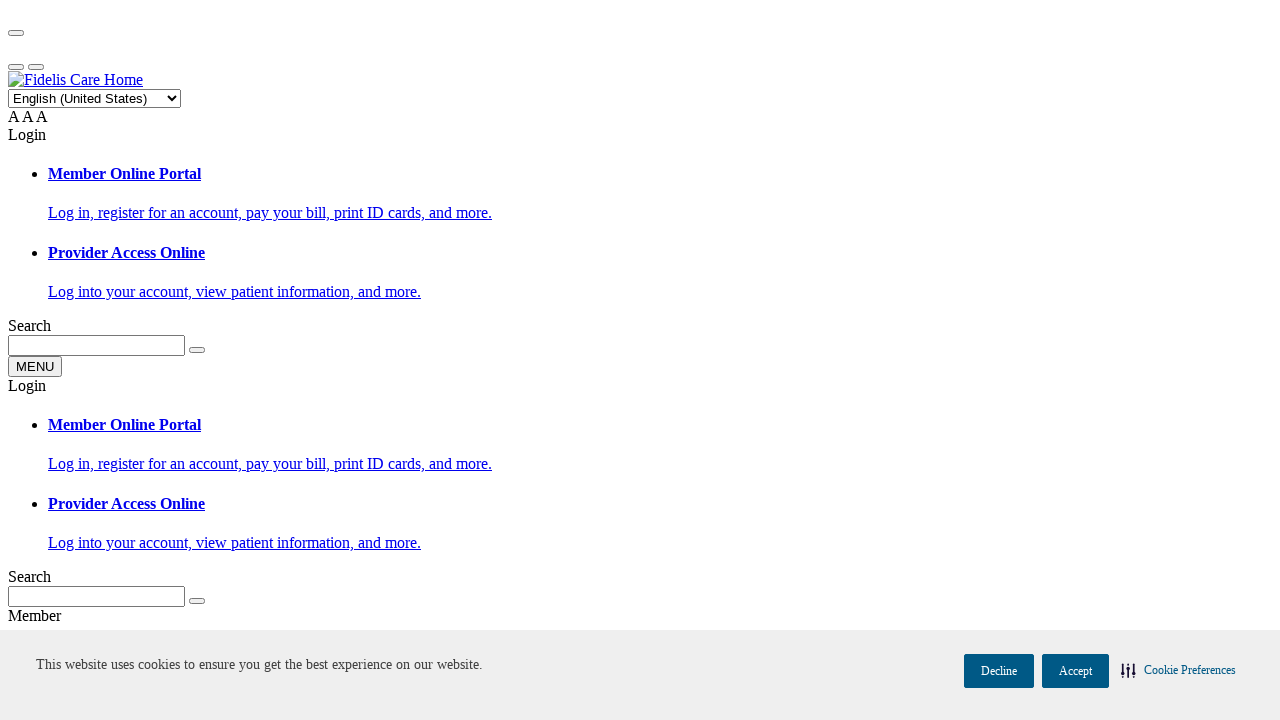

Clicked Member Online Portal button at (660, 174) on xpath=//*[text()= 'Member Online Portal'] >> nth=0
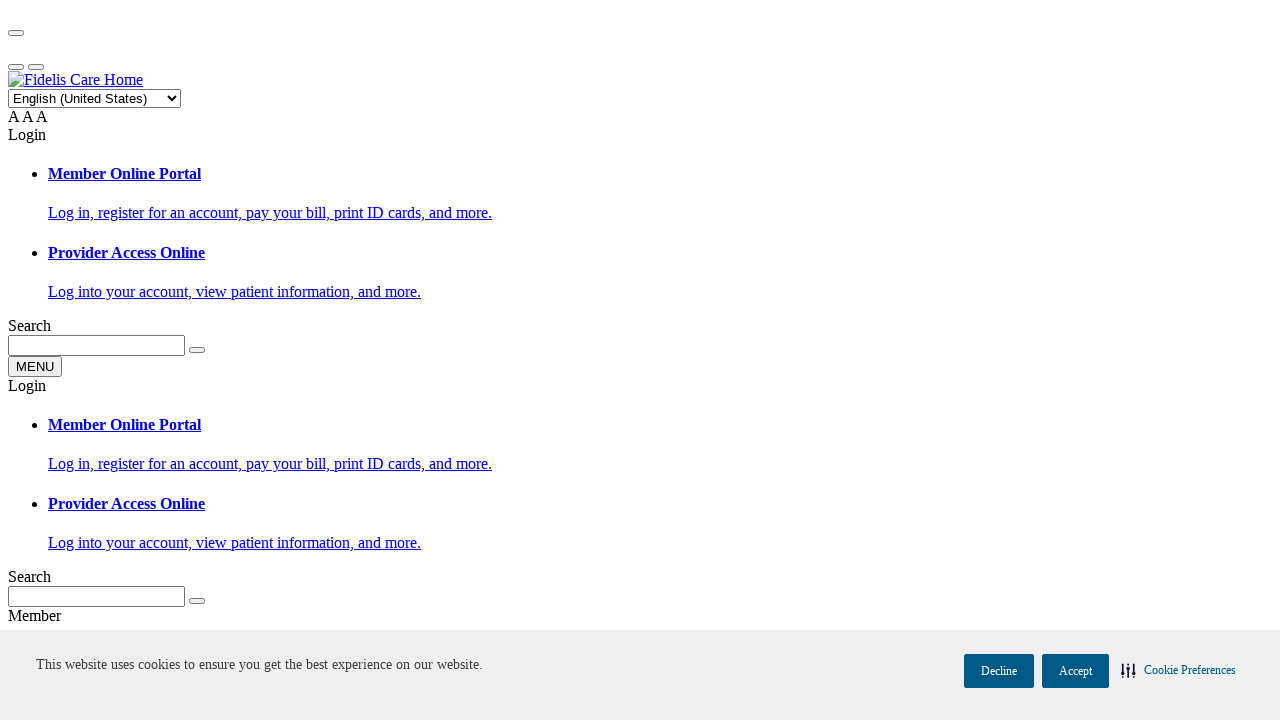

New Member Portal page opened
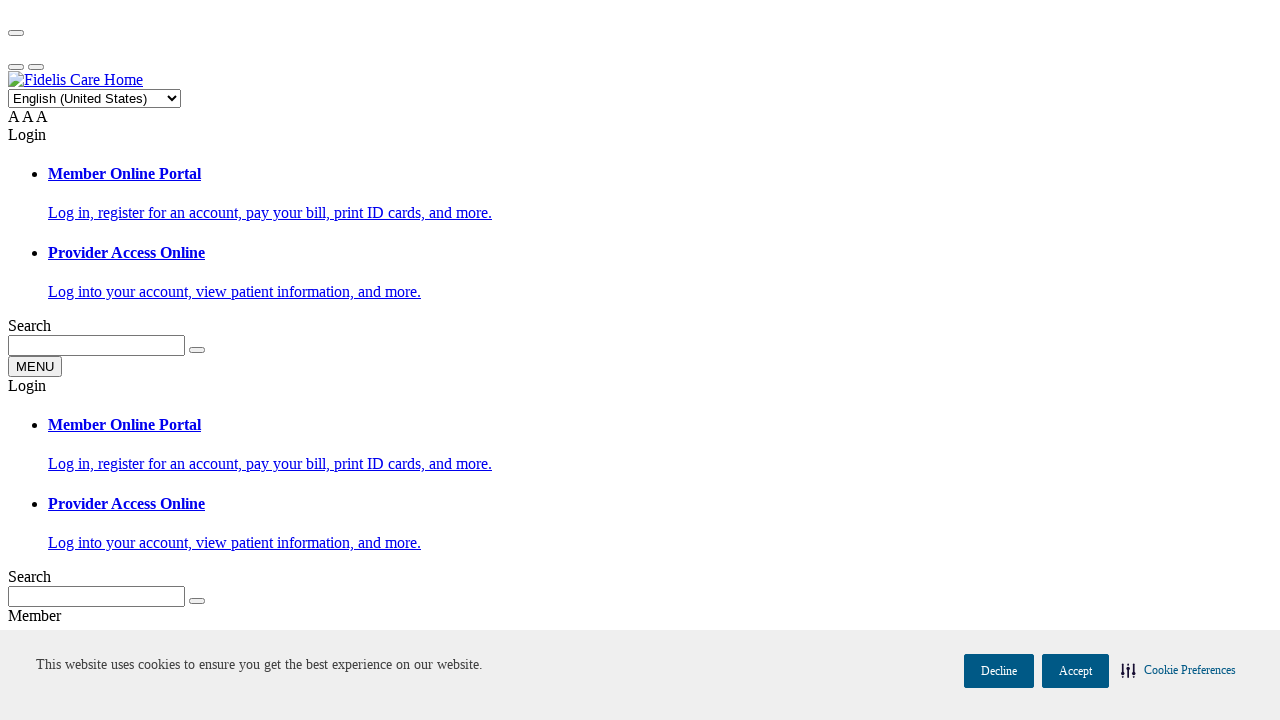

Waited for helpful hints section to load
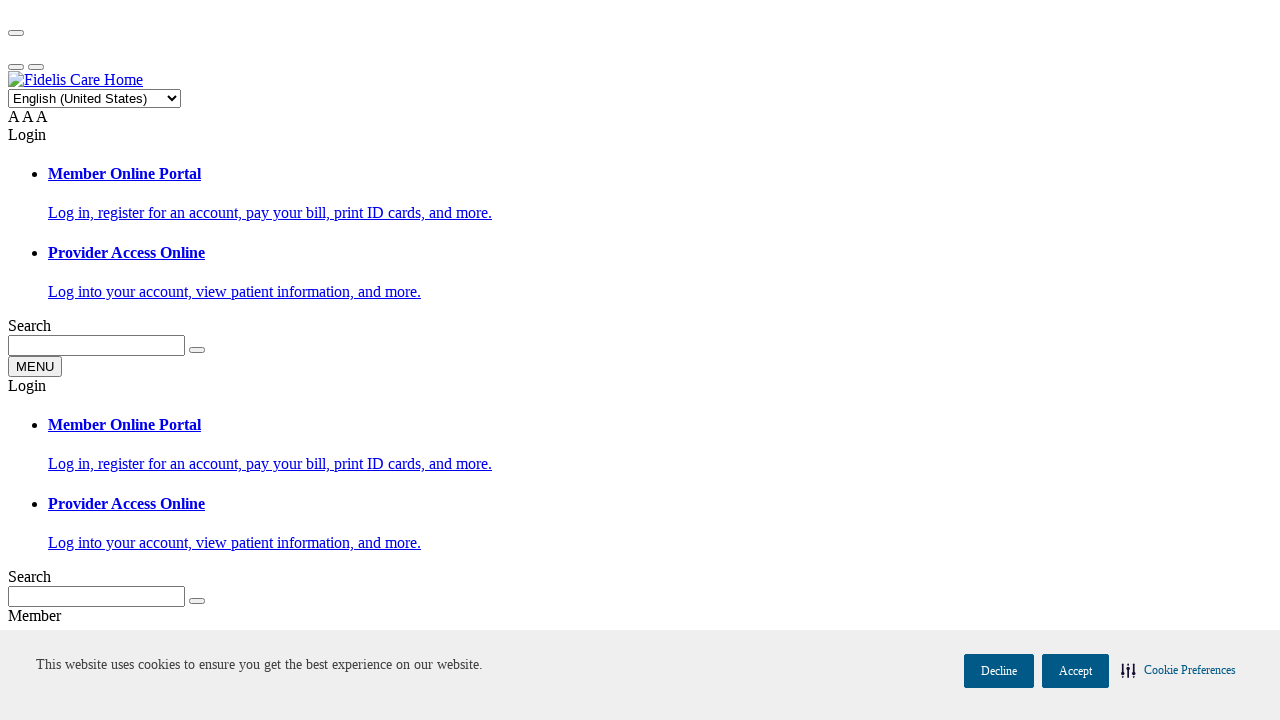

Captured helpful hints message from Member Portal
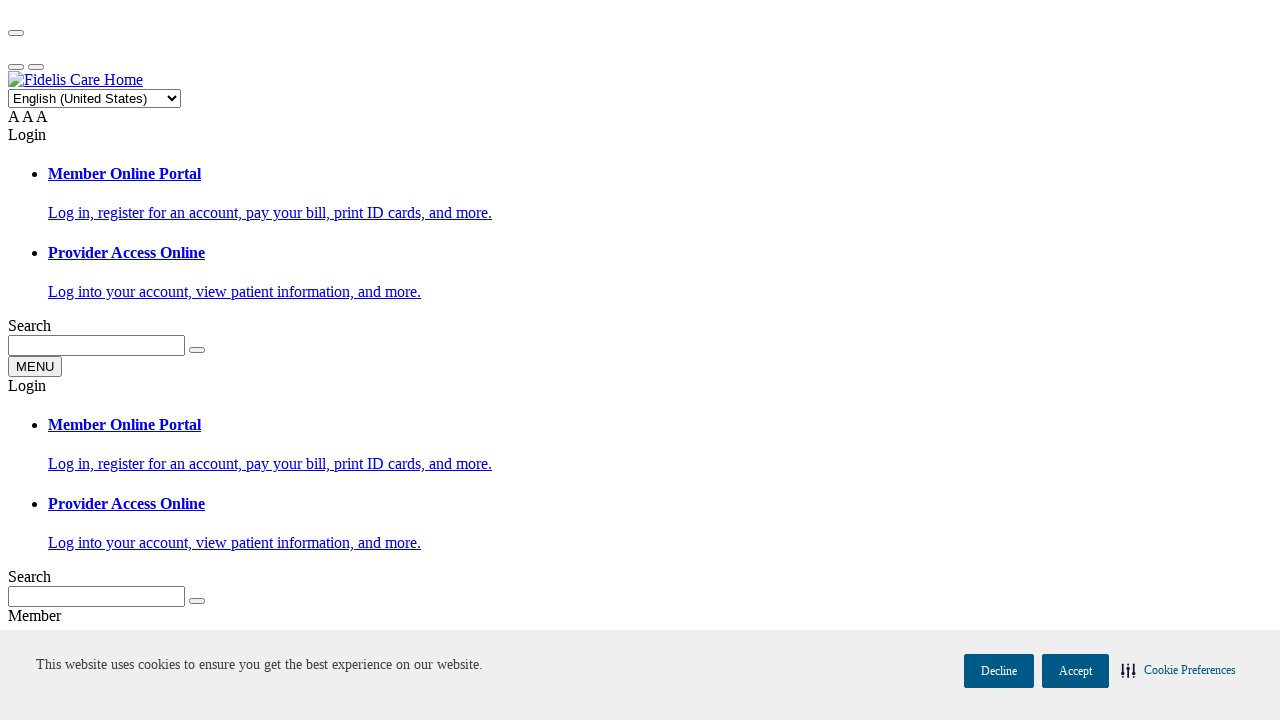

Closed the Member Portal page
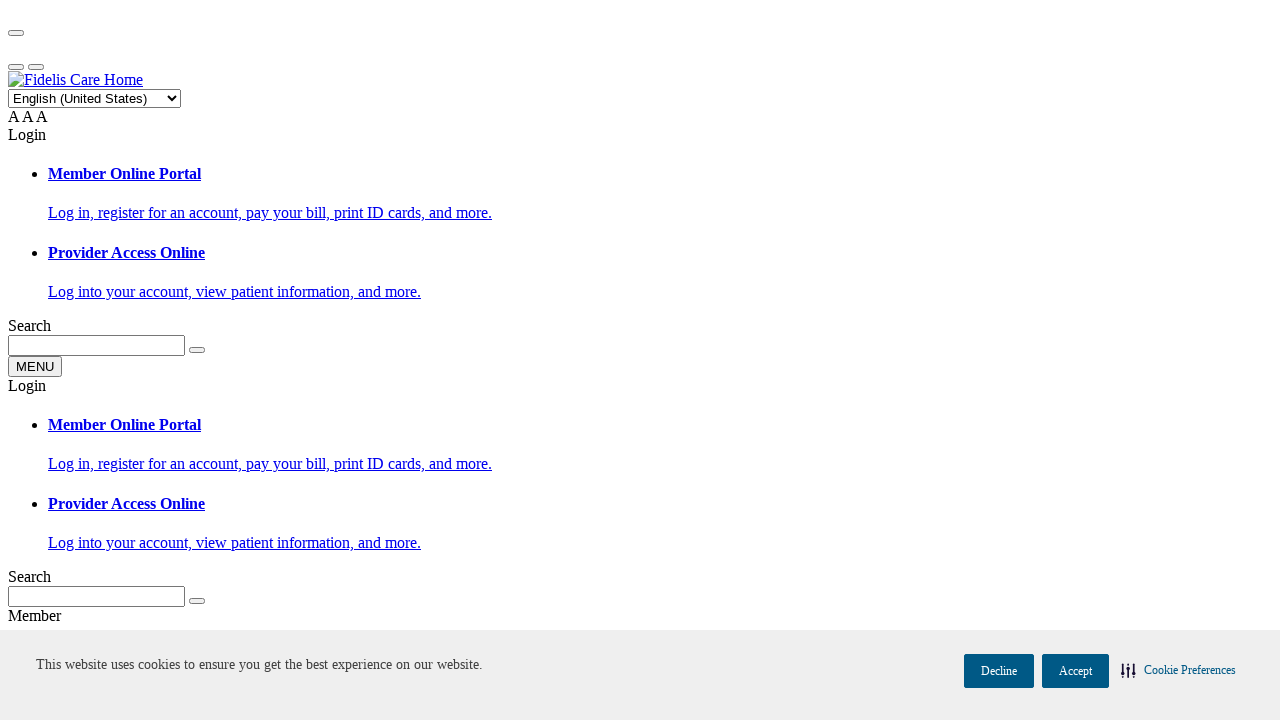

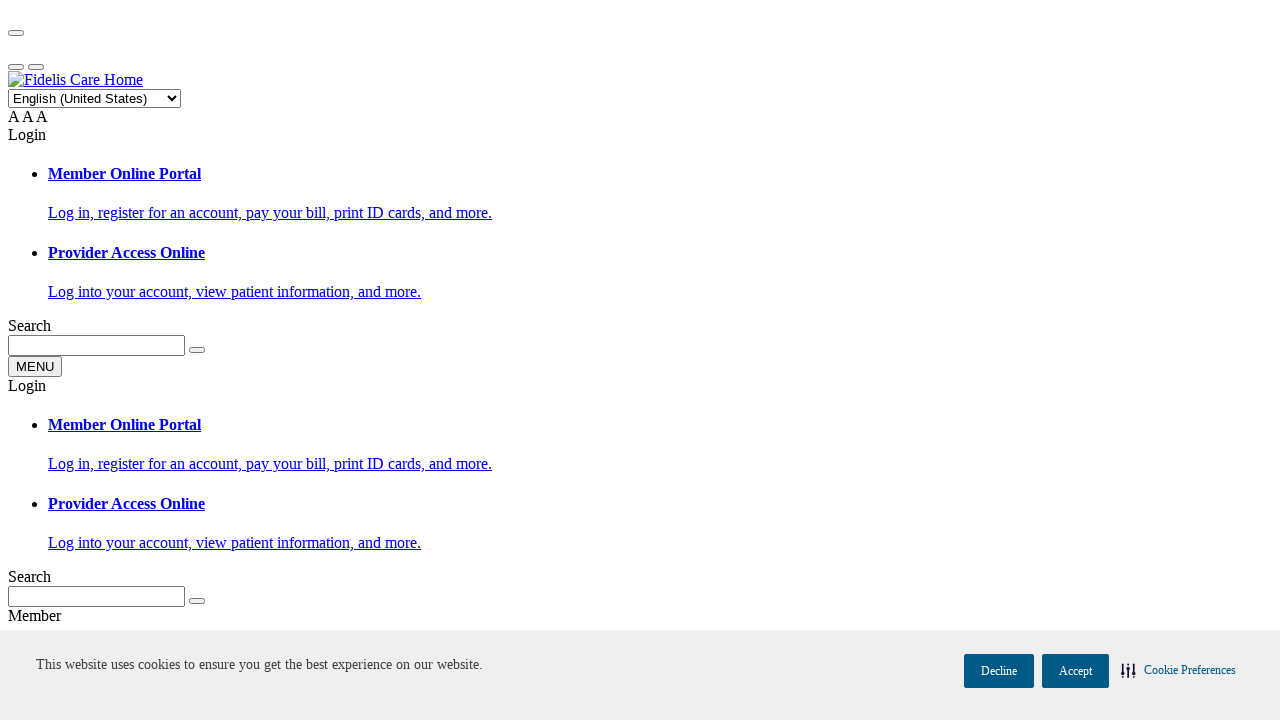